Tests that edits are saved when the input loses focus (blur event)

Starting URL: https://demo.playwright.dev/todomvc

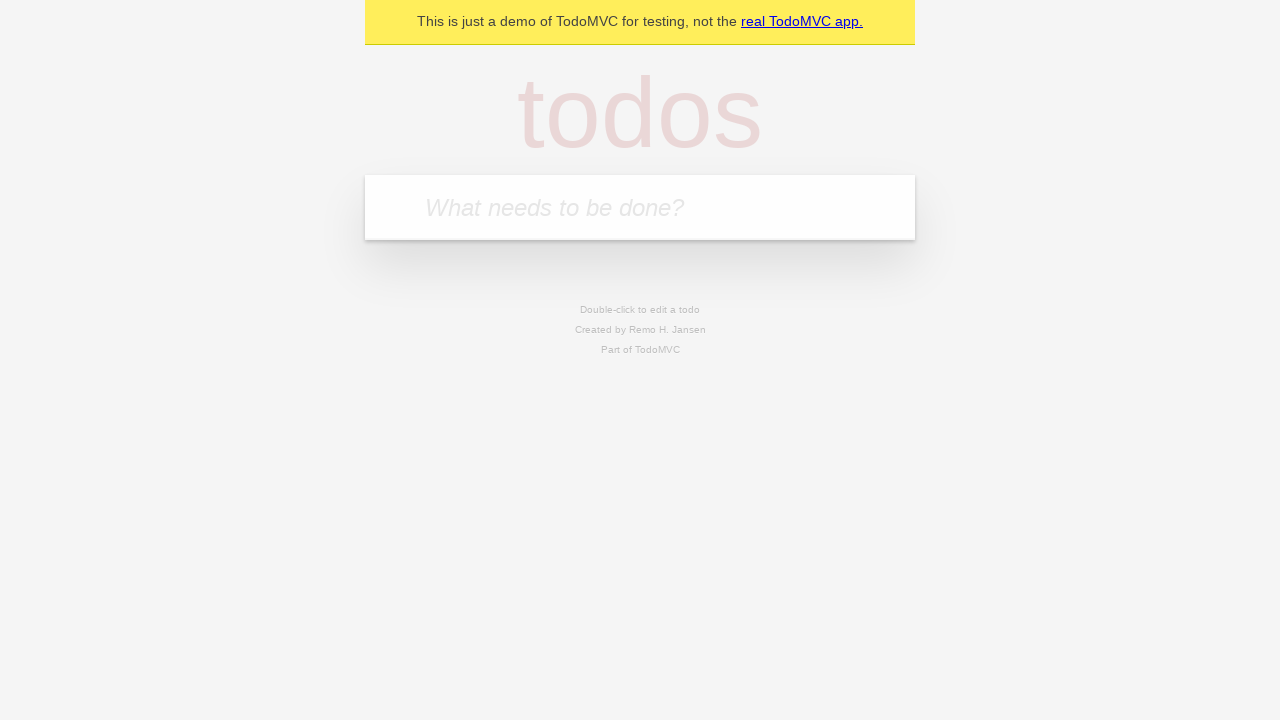

Filled new todo input with 'buy some cheese' on internal:attr=[placeholder="What needs to be done?"i]
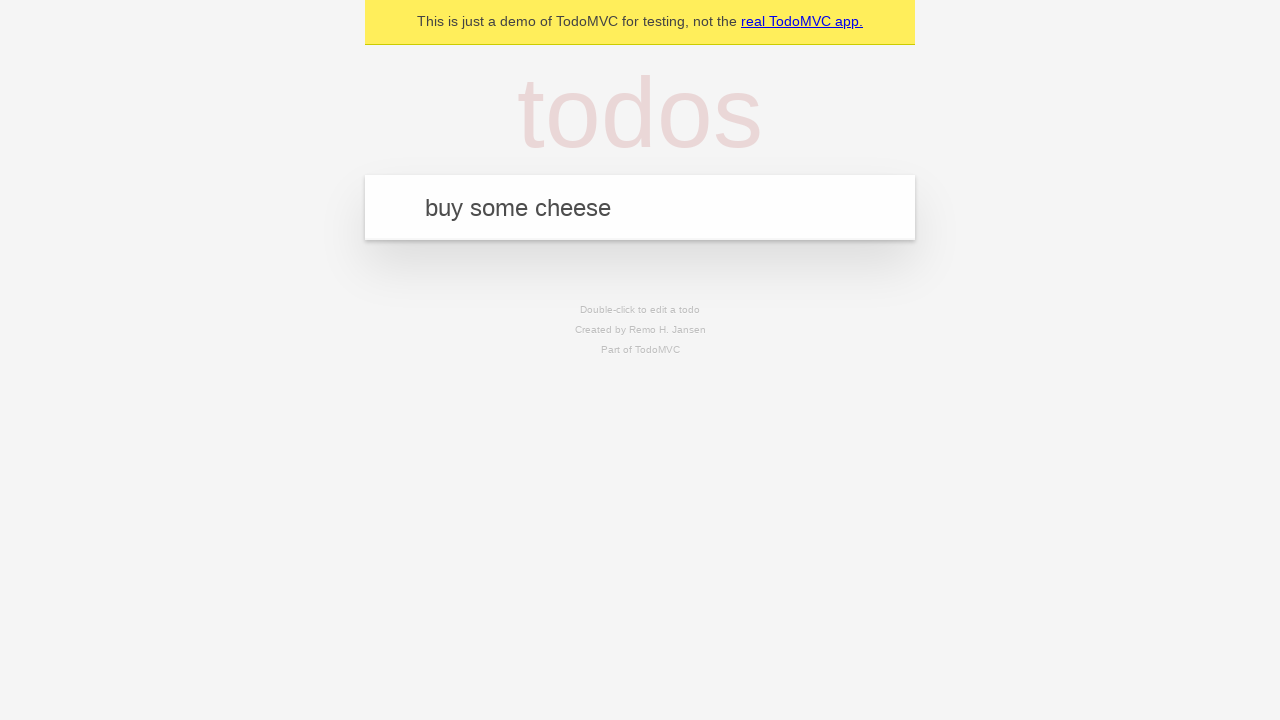

Pressed Enter to create todo 'buy some cheese' on internal:attr=[placeholder="What needs to be done?"i]
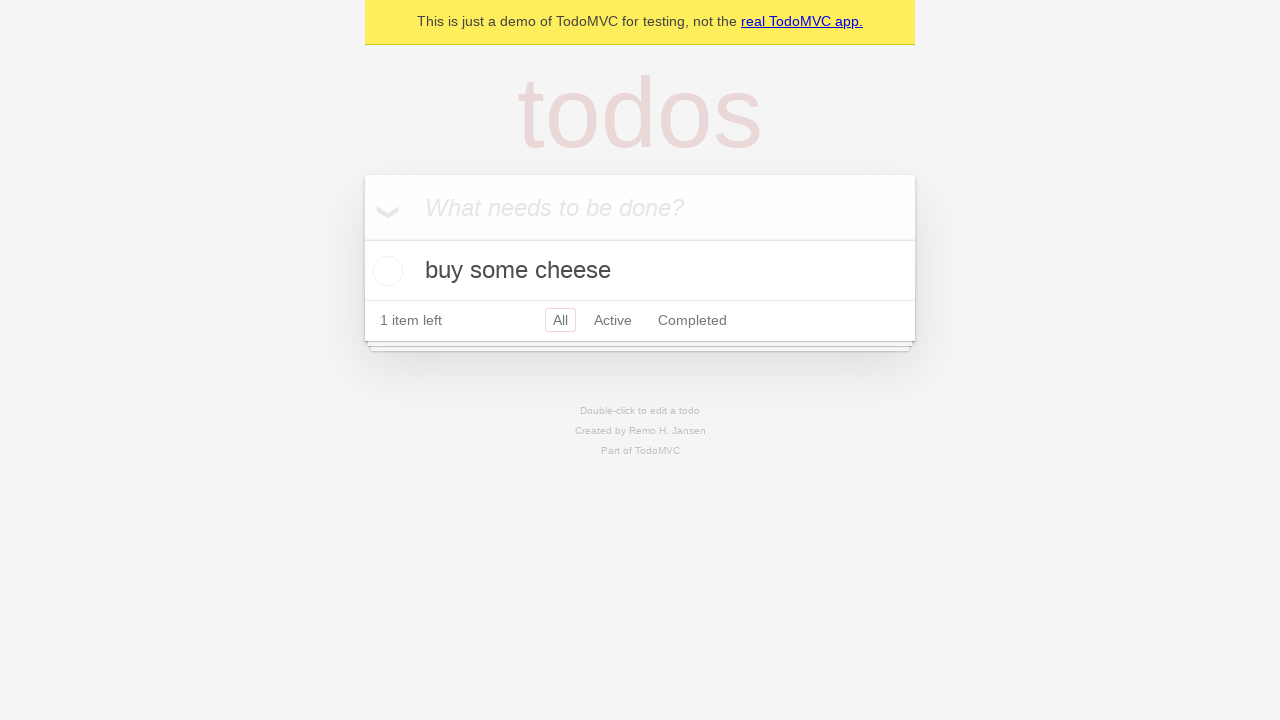

Filled new todo input with 'feed the cat' on internal:attr=[placeholder="What needs to be done?"i]
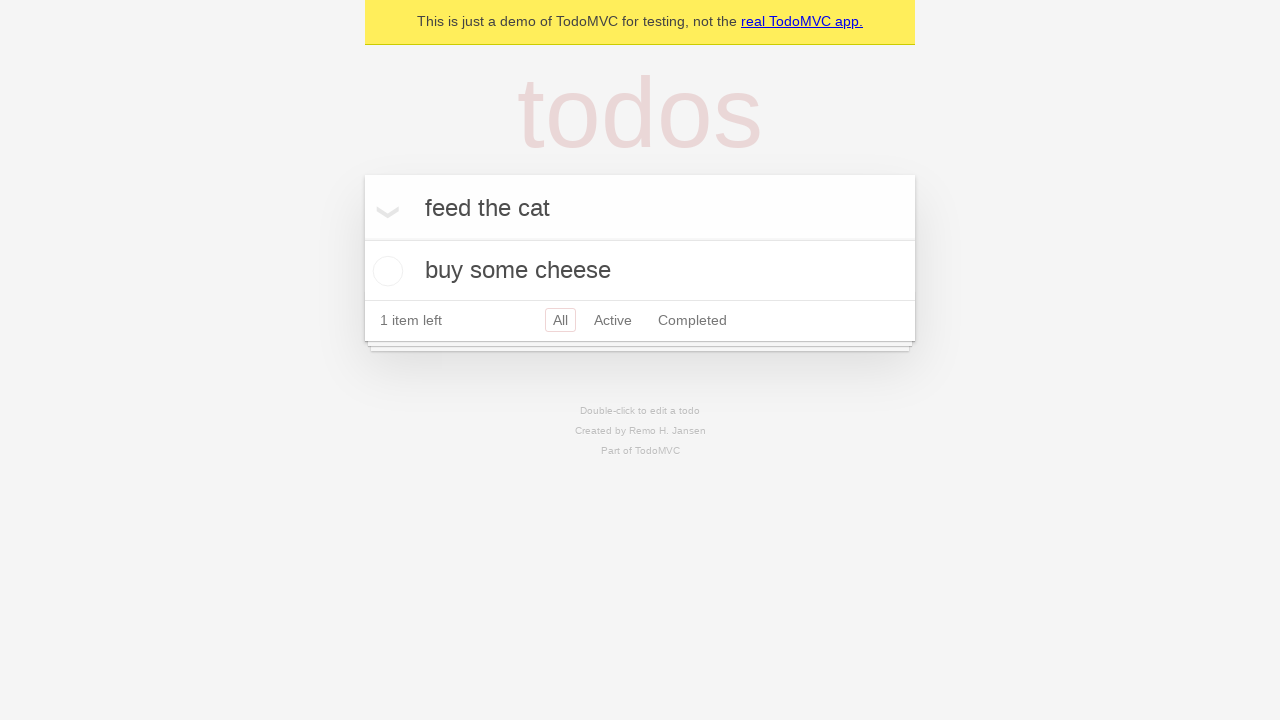

Pressed Enter to create todo 'feed the cat' on internal:attr=[placeholder="What needs to be done?"i]
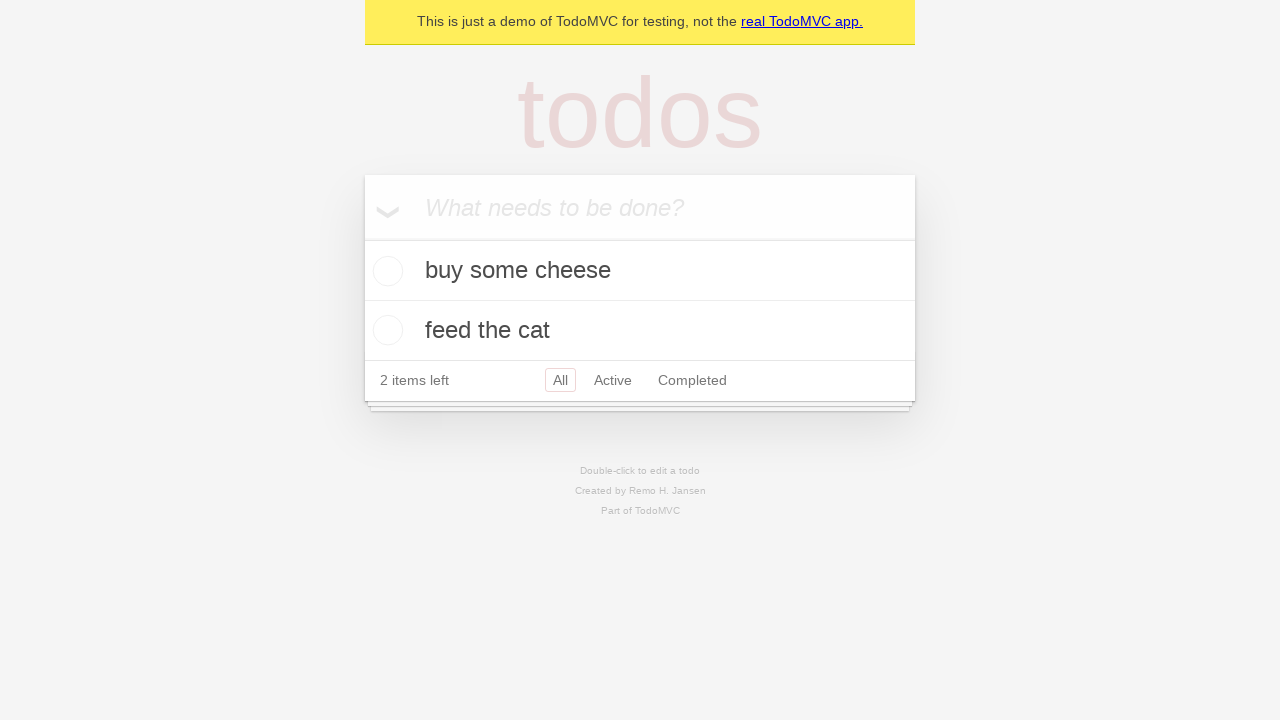

Filled new todo input with 'book a doctors appointment' on internal:attr=[placeholder="What needs to be done?"i]
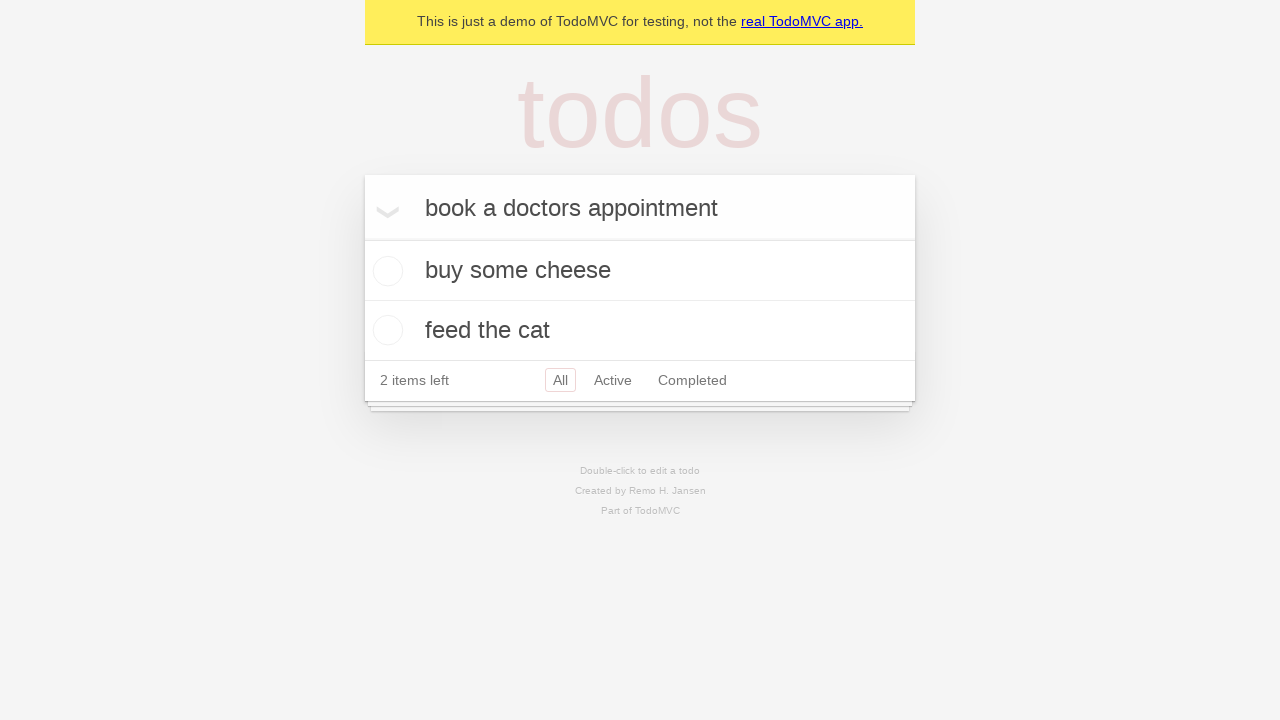

Pressed Enter to create todo 'book a doctors appointment' on internal:attr=[placeholder="What needs to be done?"i]
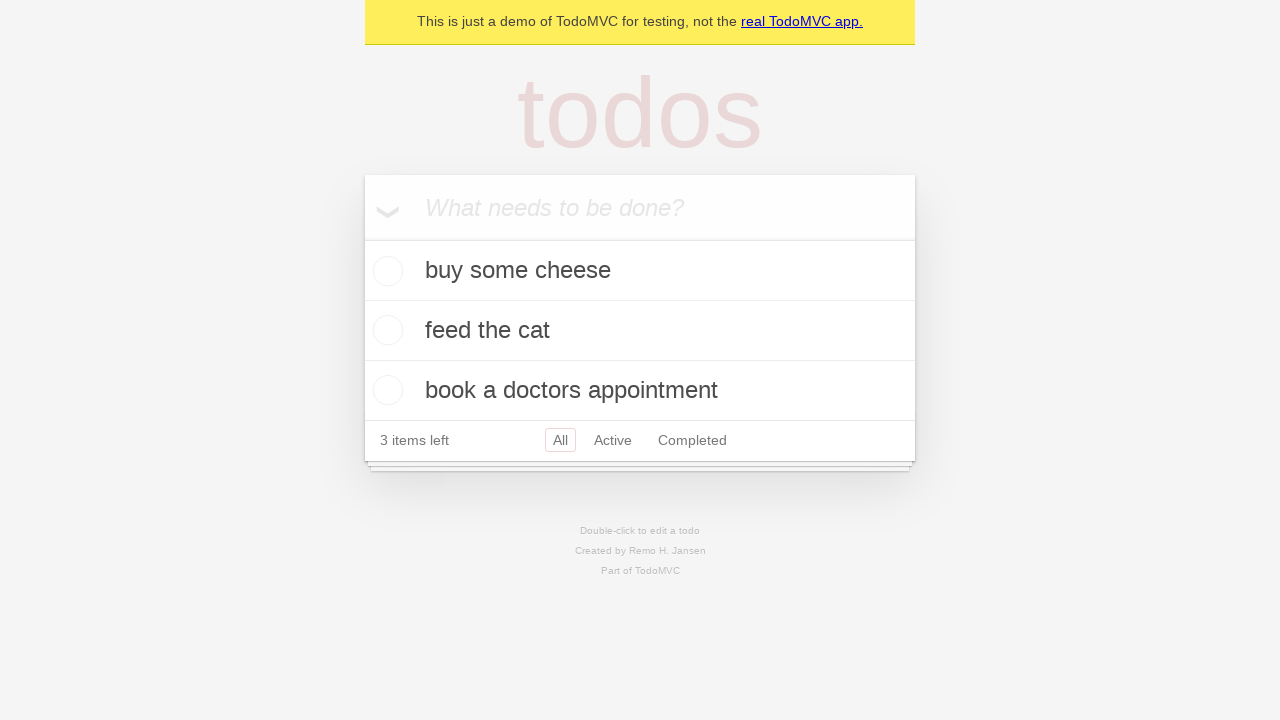

Double-clicked second todo item to enter edit mode at (640, 331) on internal:testid=[data-testid="todo-item"s] >> nth=1
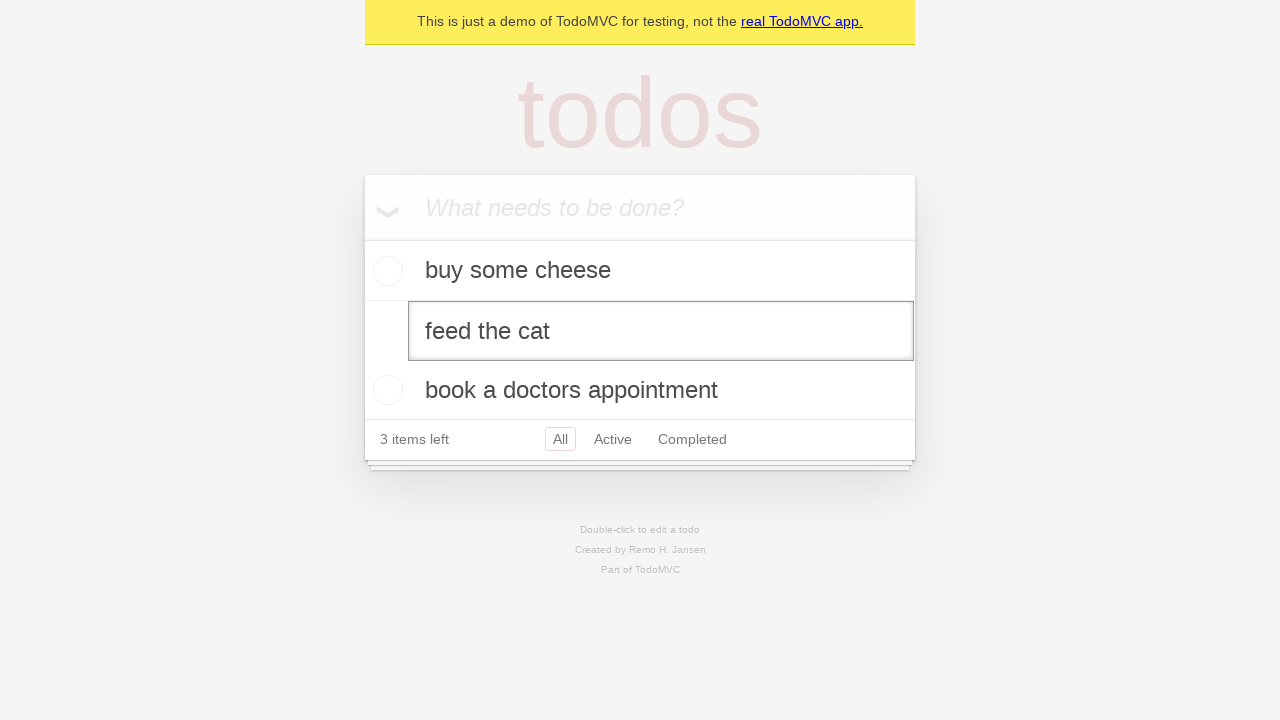

Filled edit input with 'buy some sausages' on internal:testid=[data-testid="todo-item"s] >> nth=1 >> internal:role=textbox[nam
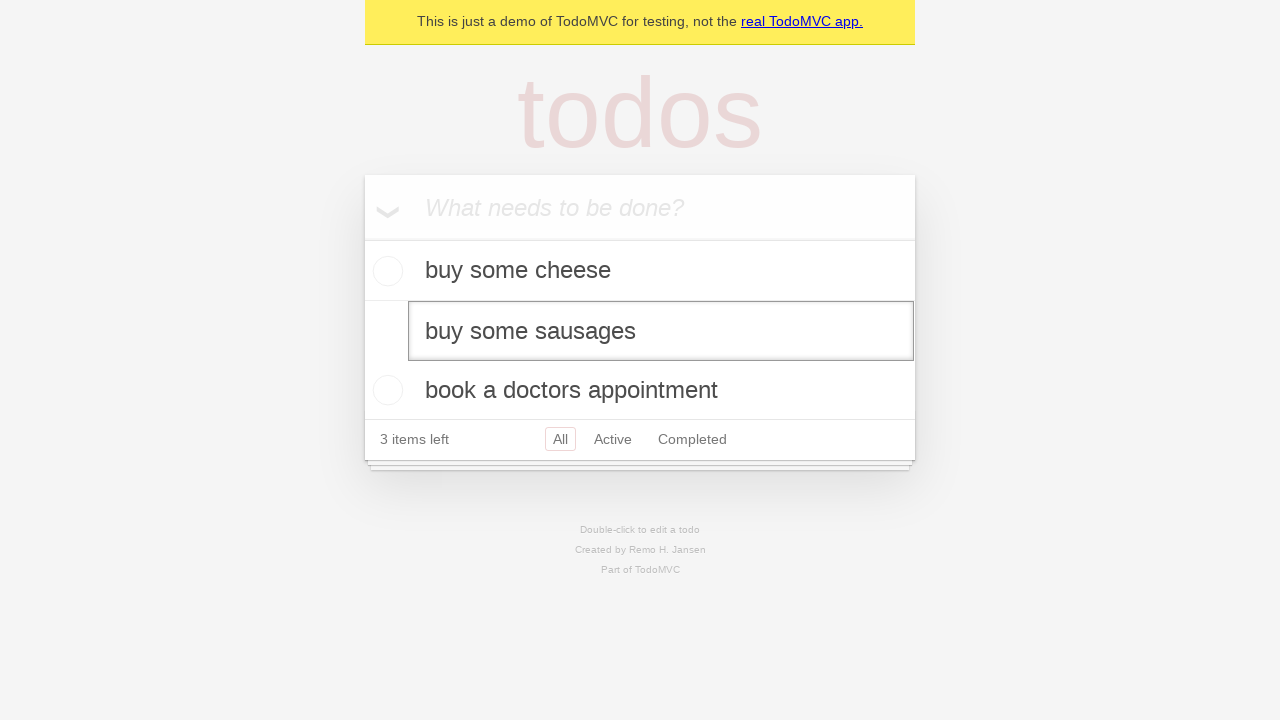

Dispatched blur event to save edits on the todo item
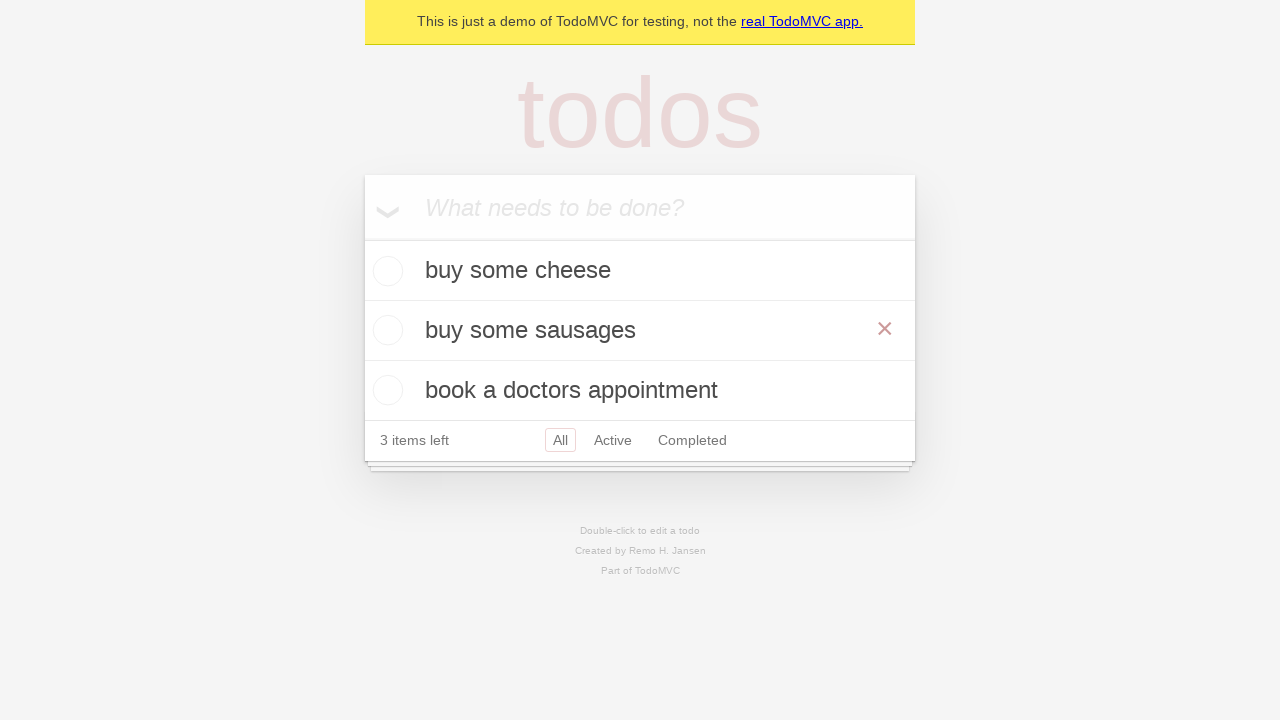

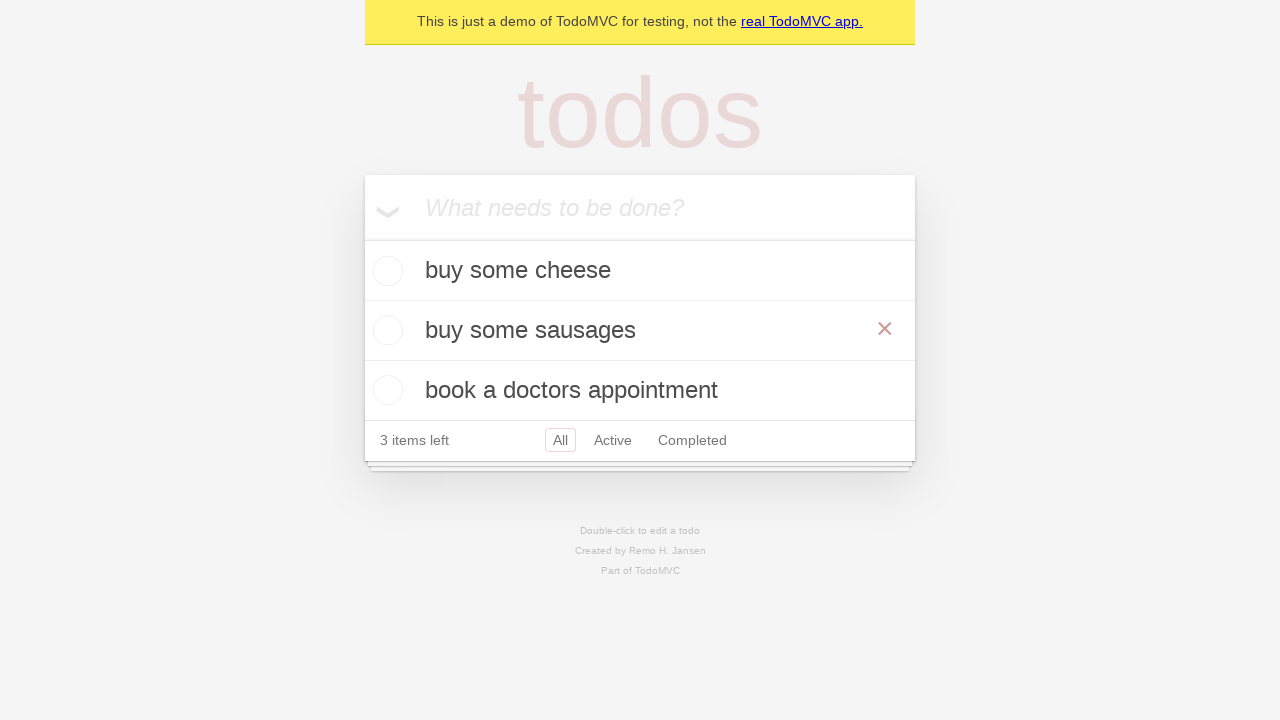